Tests dialog alert handling by setting up a listener to accept dialogs and clicking the Confirm button

Starting URL: https://rahulshettyacademy.com/AutomationPractice/

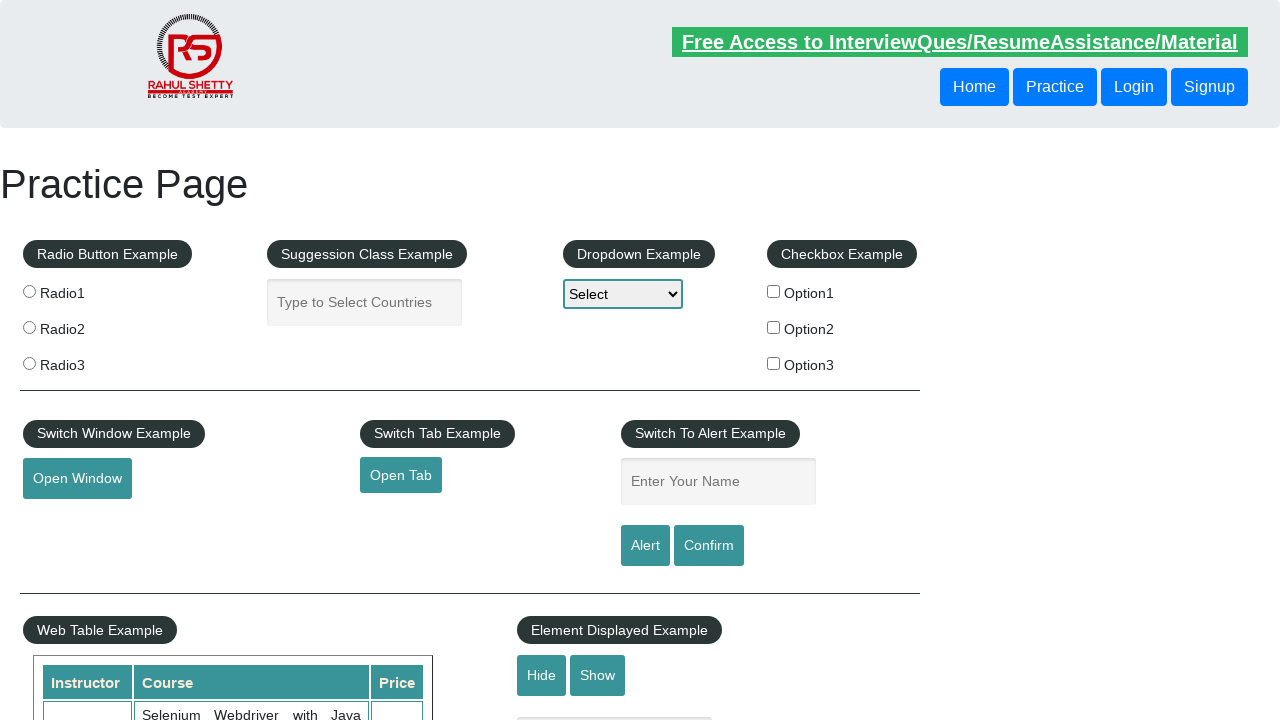

Set up dialog listener to accept all dialogs
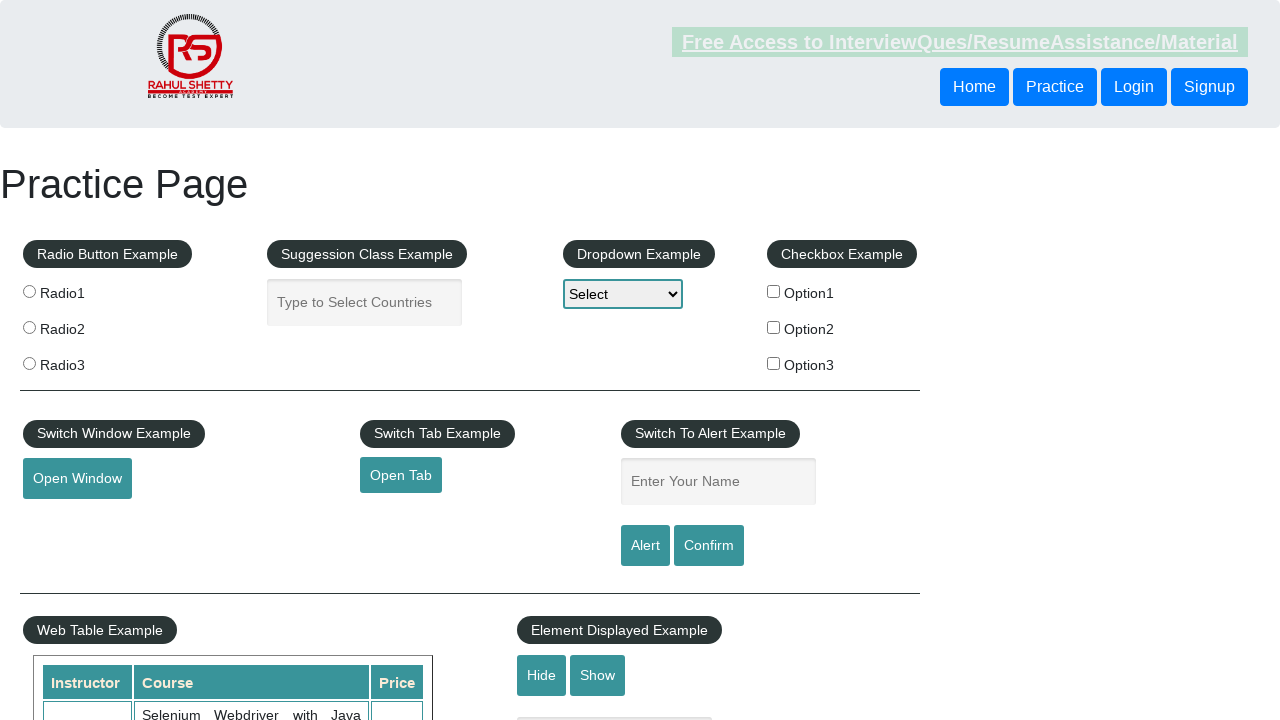

Clicked Confirm button to trigger alert dialog at (709, 546) on internal:role=button[name="Confirm"i]
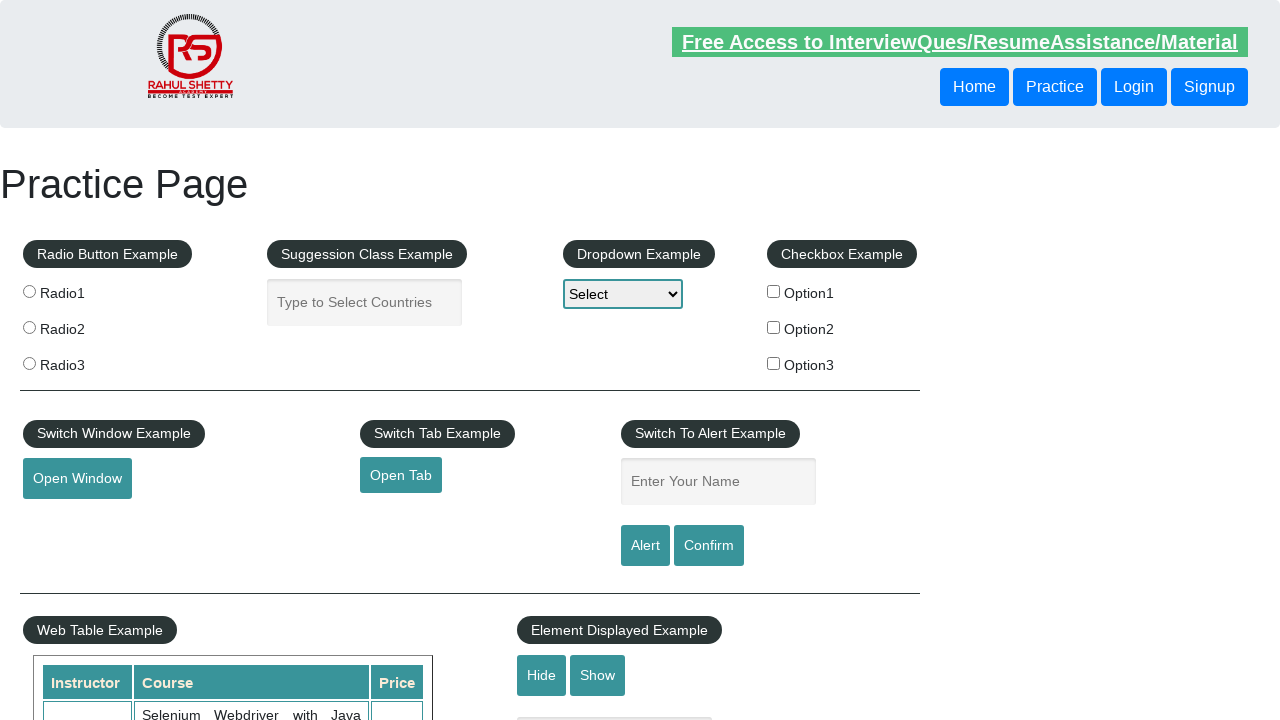

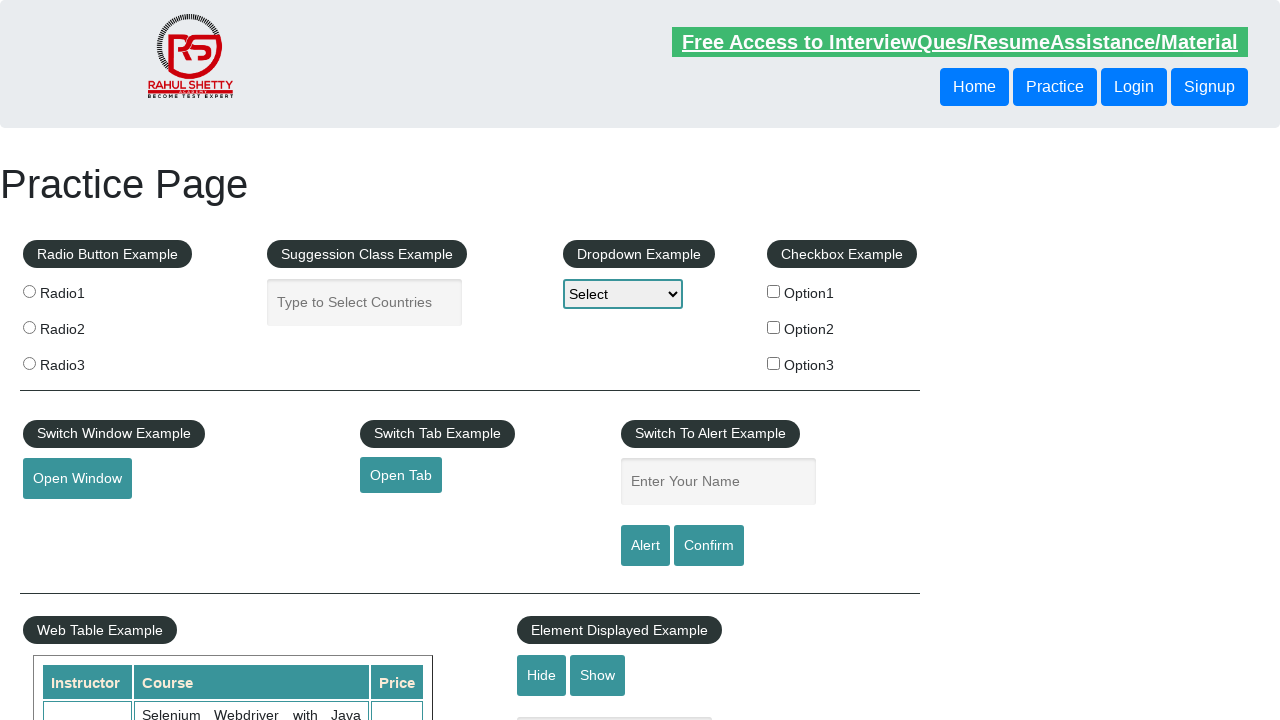